Tests that dynamic images are present on the page by verifying image elements exist in the content area.

Starting URL: https://the-internet.herokuapp.com/

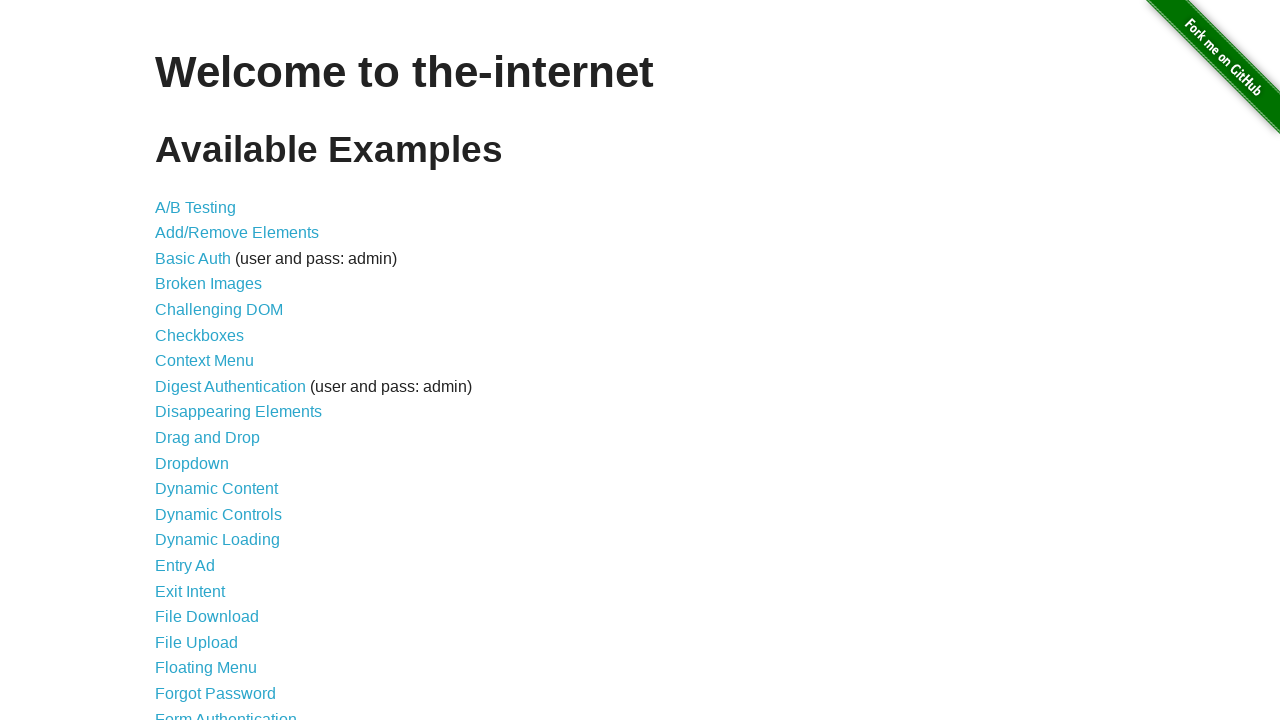

Waited for h1 element to load
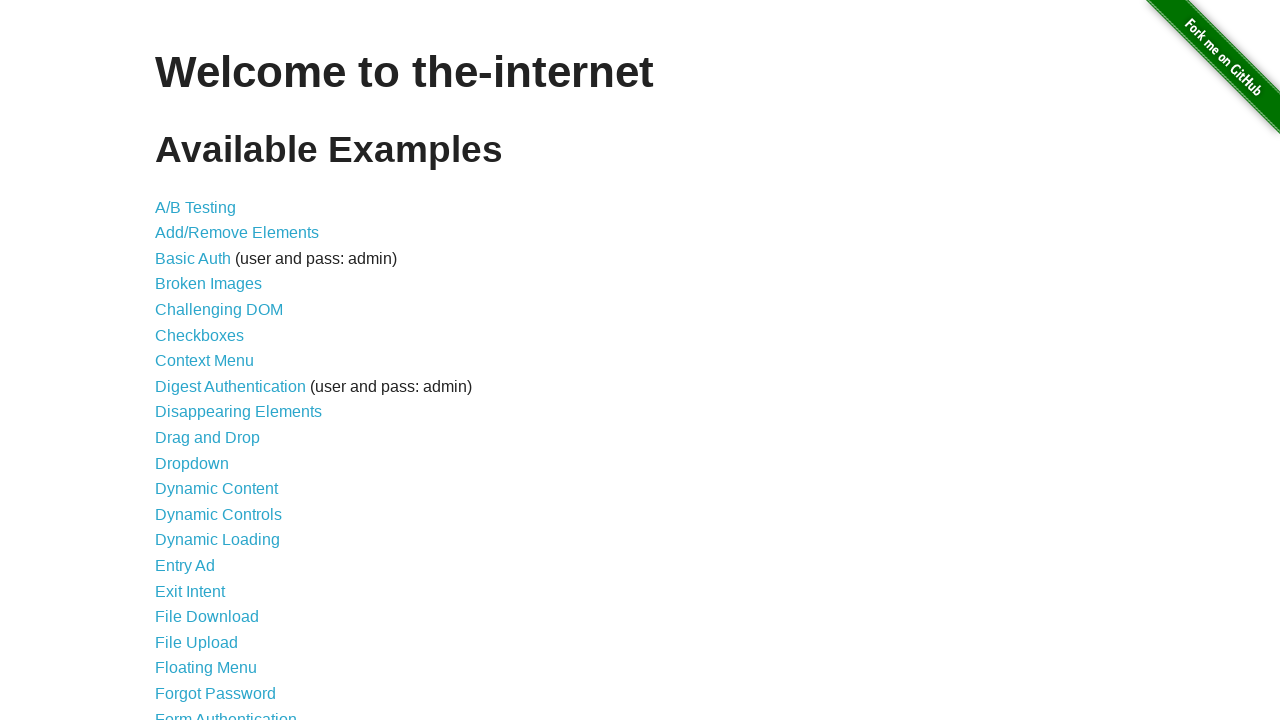

Clicked on Dynamic Content link at (216, 489) on xpath=/html/body/div[2]/div/ul/li[12]/a
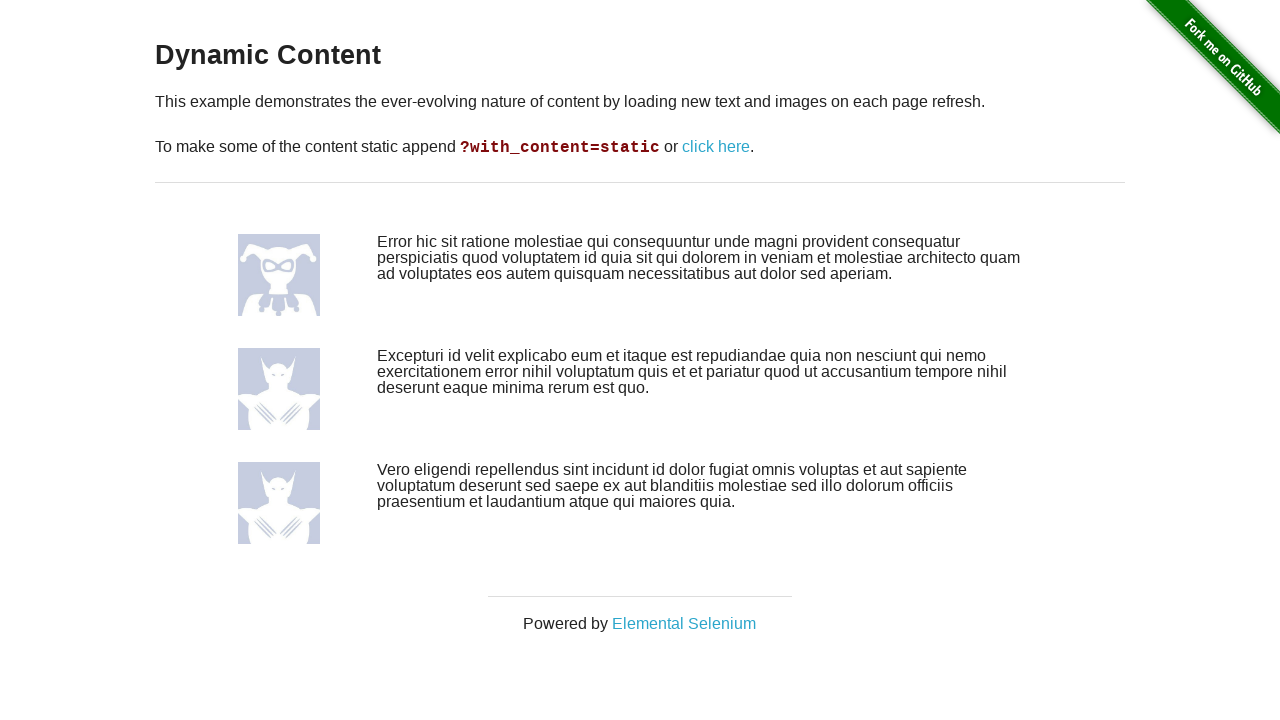

Located all img elements on page
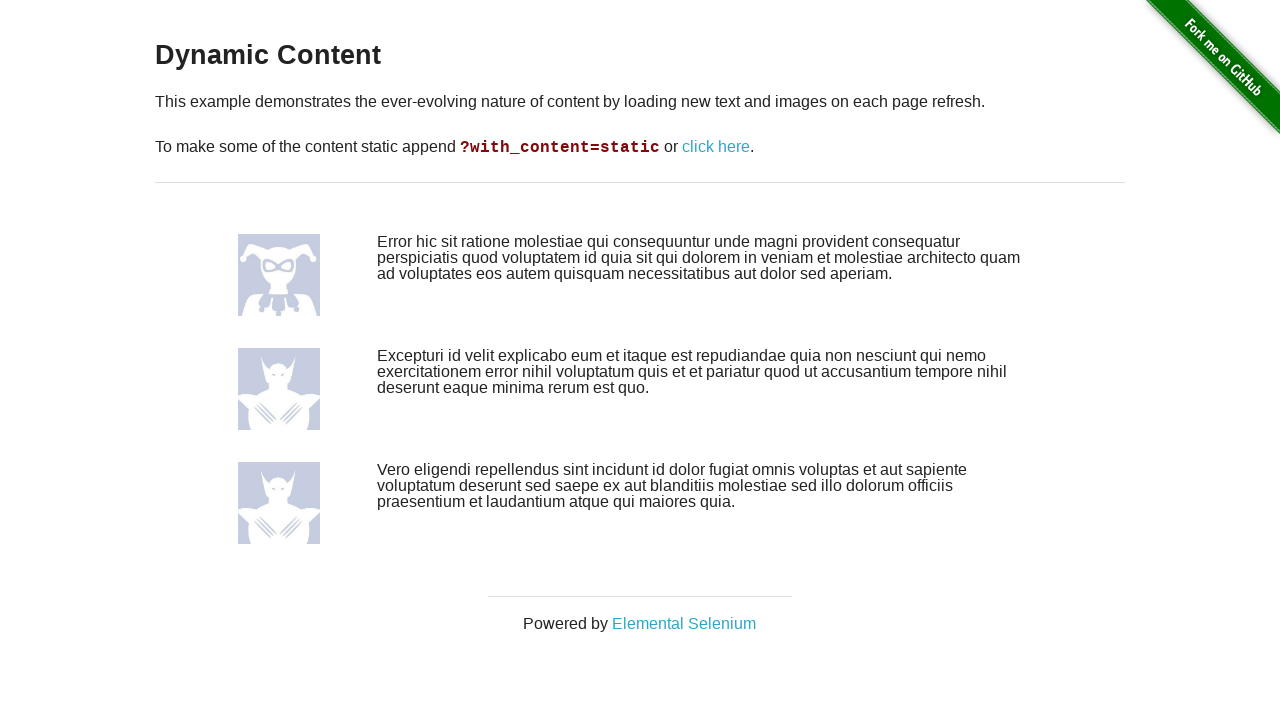

Found 4 image elements
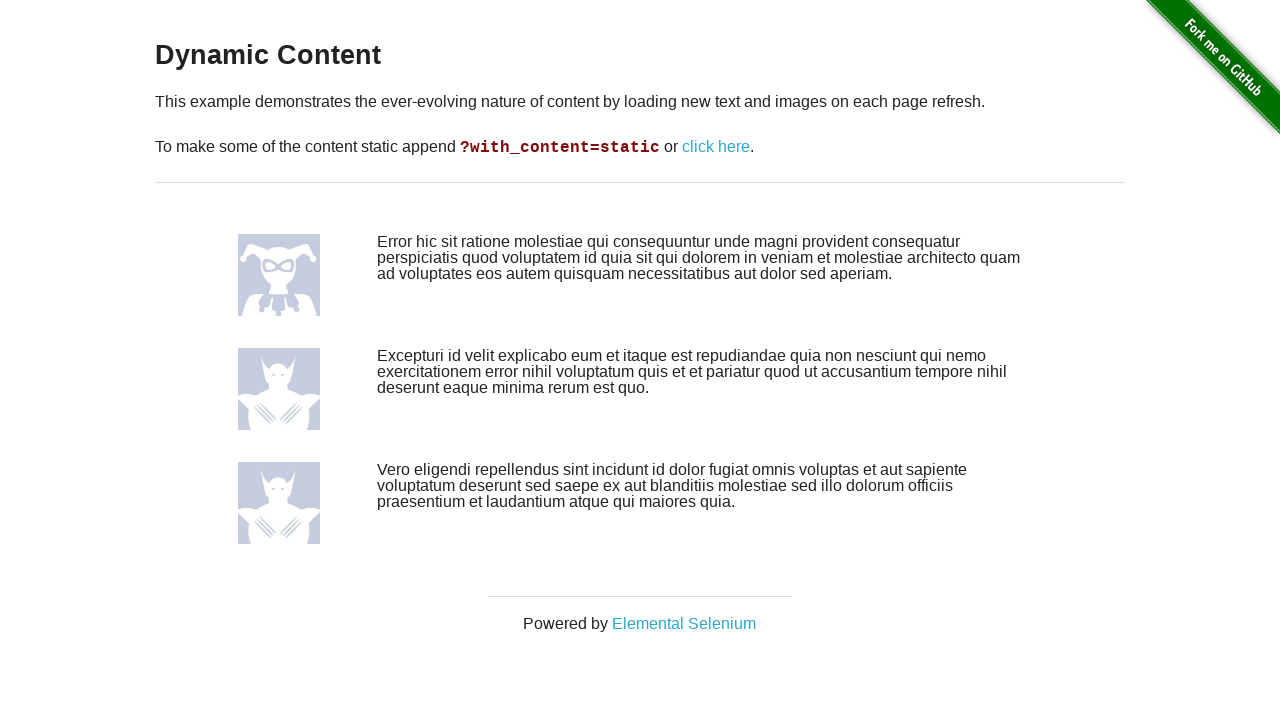

Asserted that image count is greater than 0
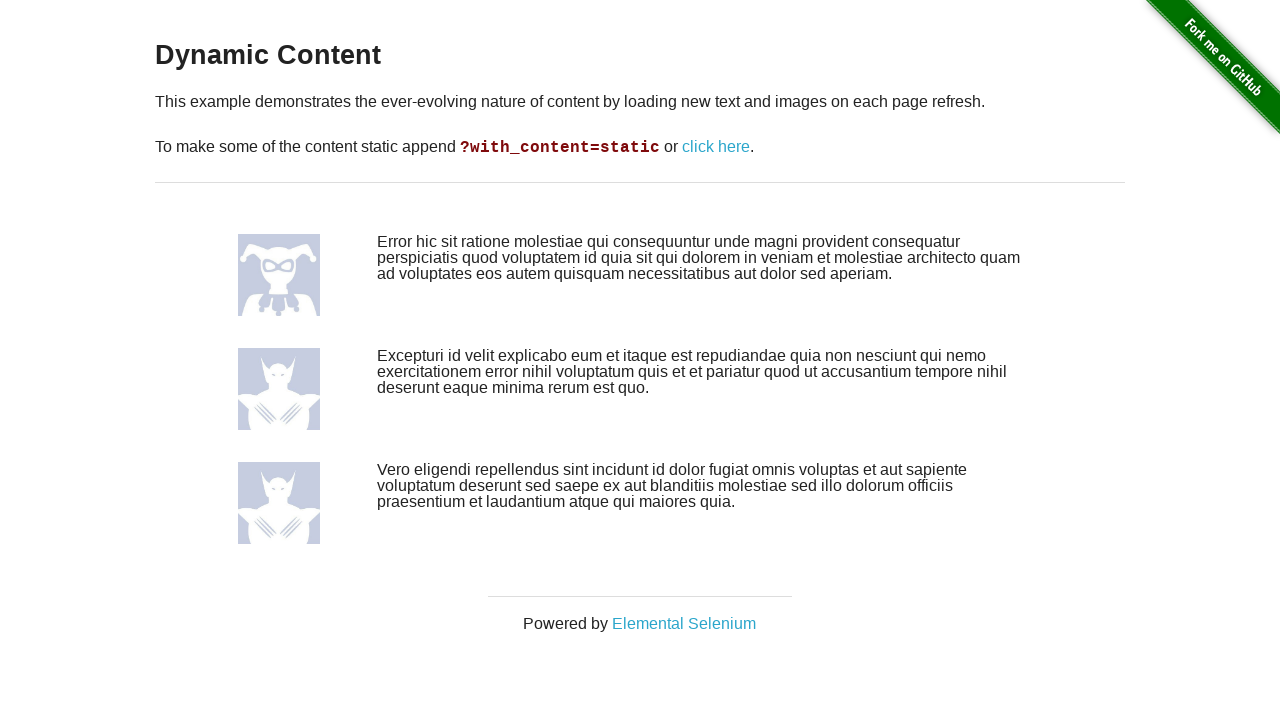

Evaluated tag name for image element 1: img
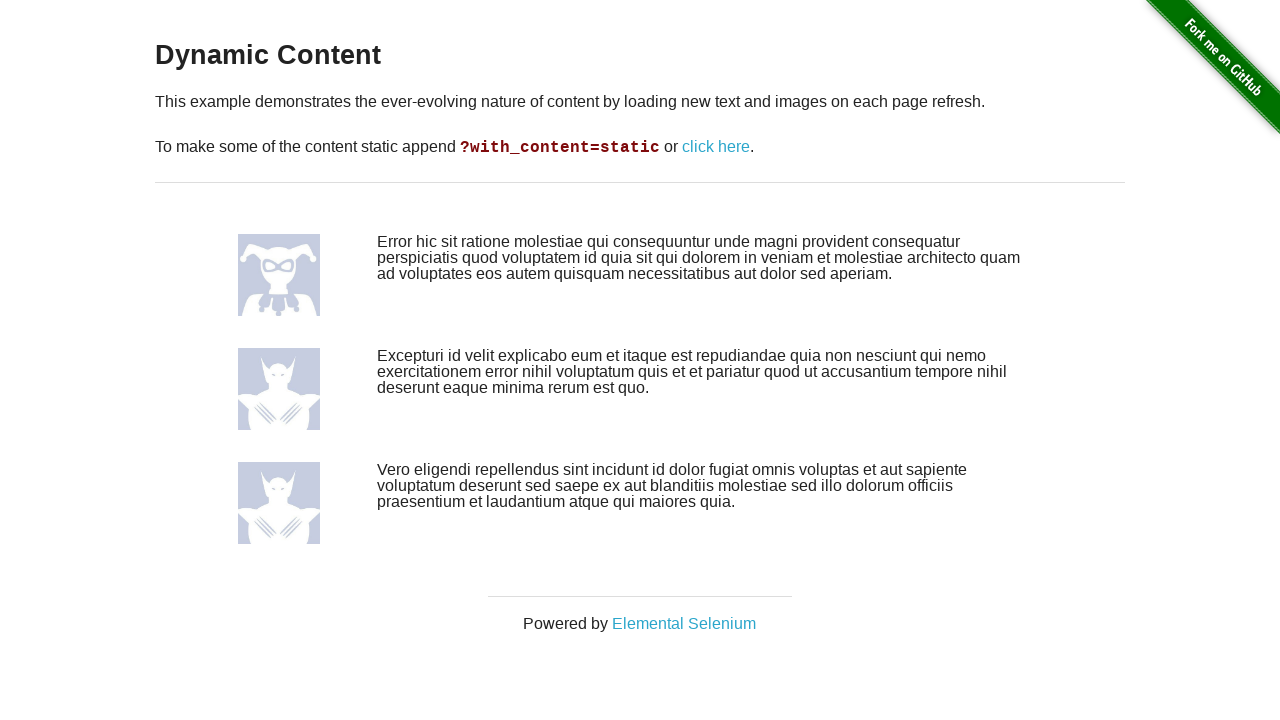

Asserted that image element 1 is an img tag
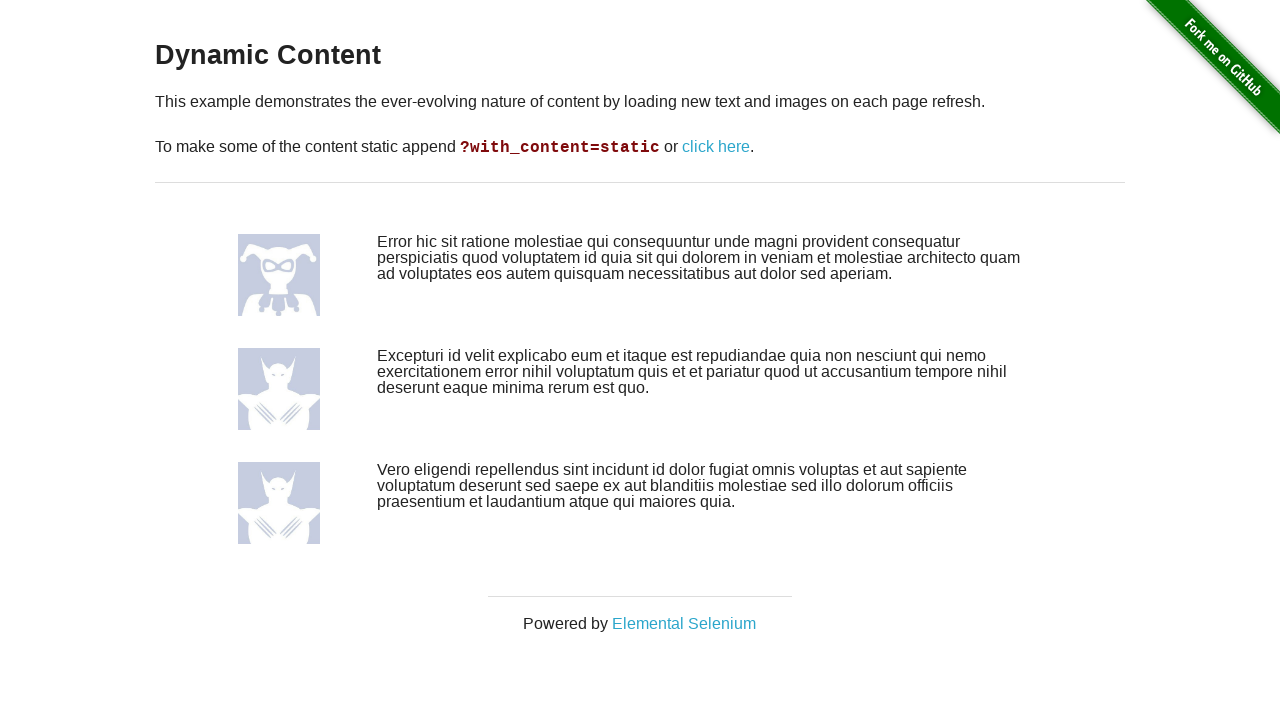

Evaluated tag name for image element 2: img
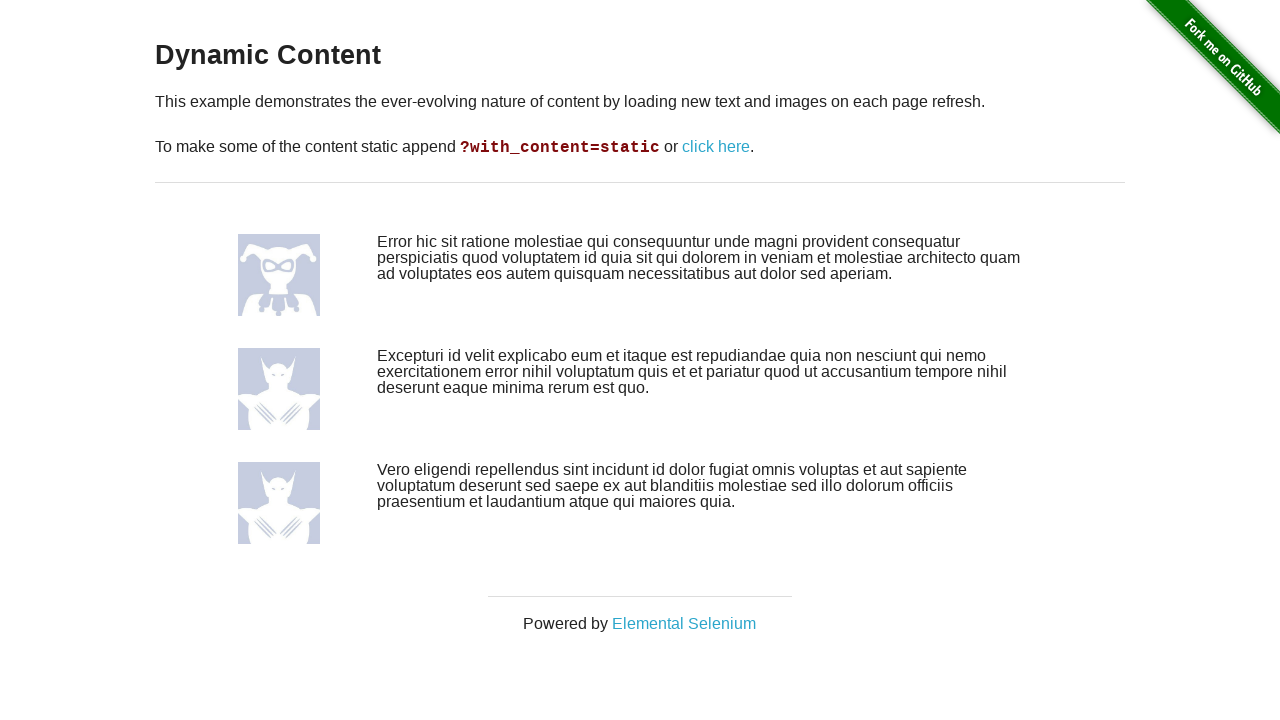

Asserted that image element 2 is an img tag
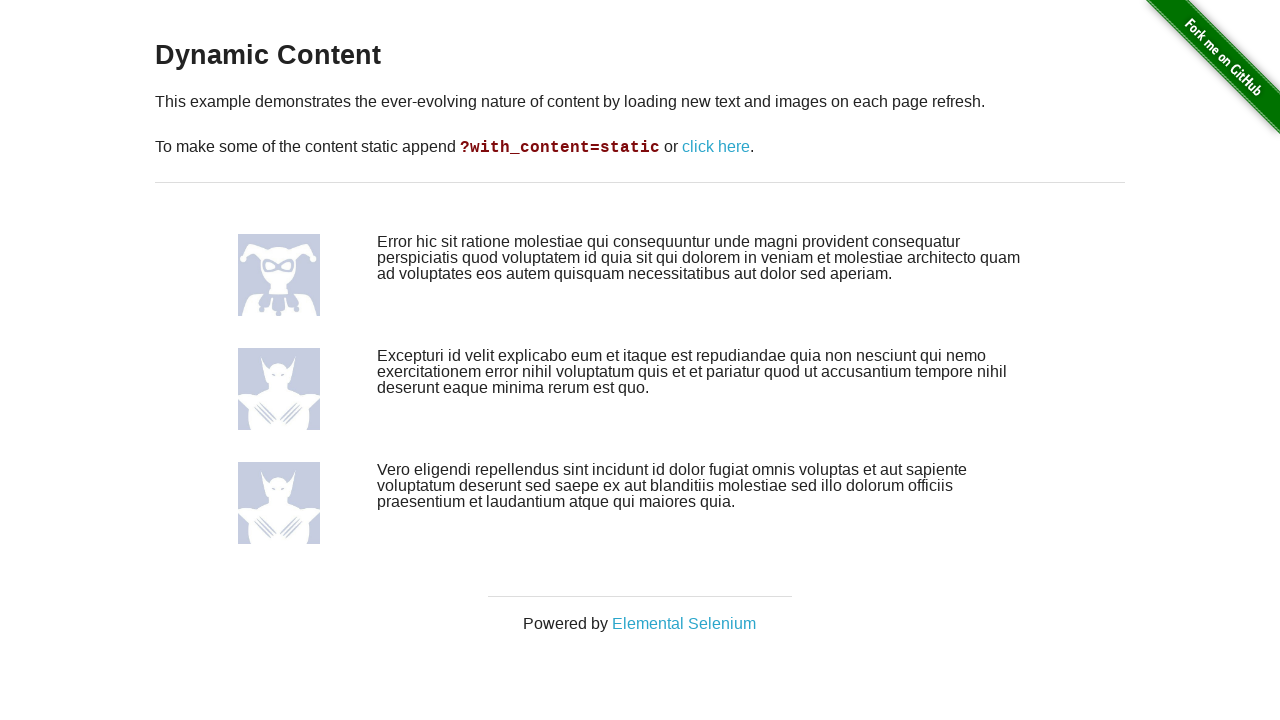

Evaluated tag name for image element 3: img
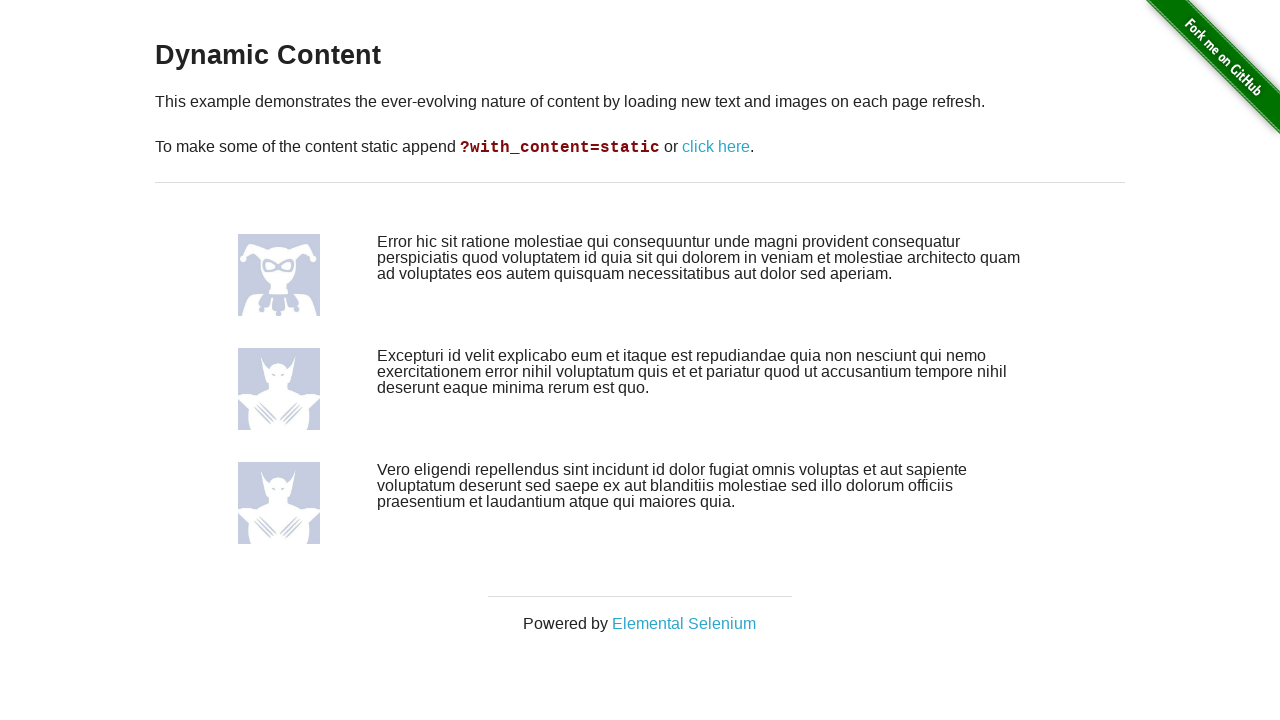

Asserted that image element 3 is an img tag
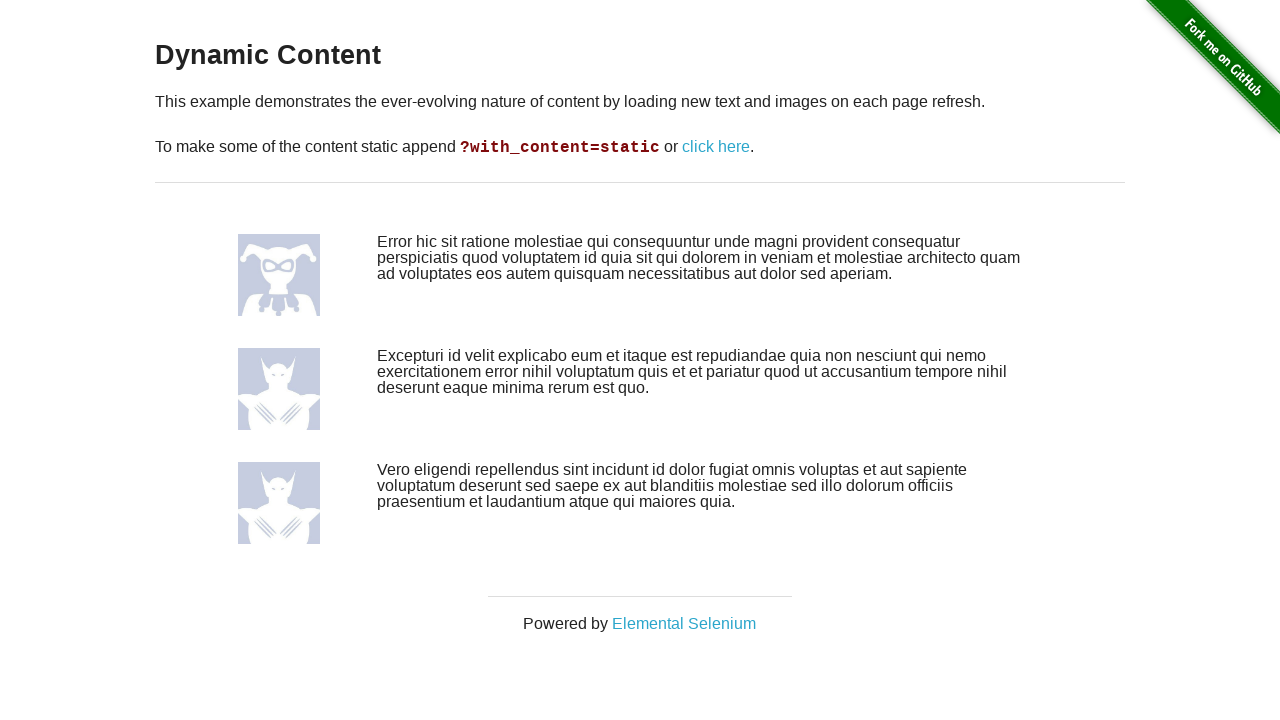

Evaluated tag name for image element 4: img
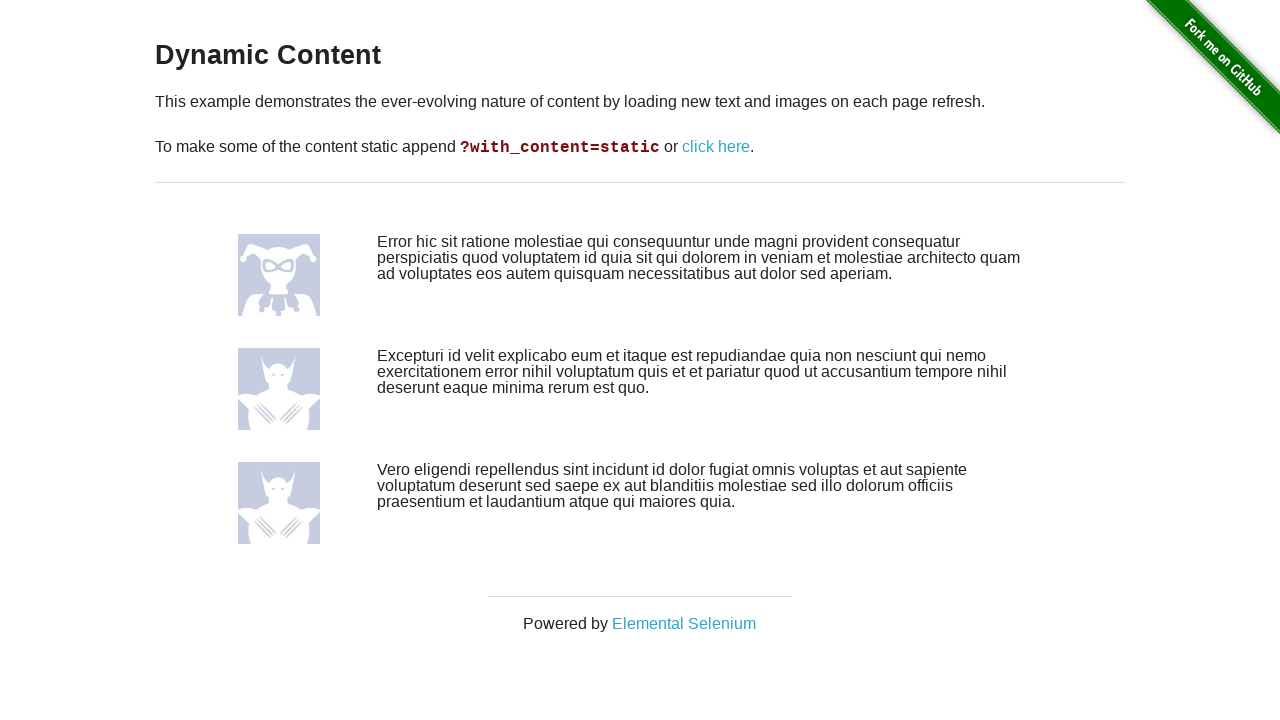

Asserted that image element 4 is an img tag
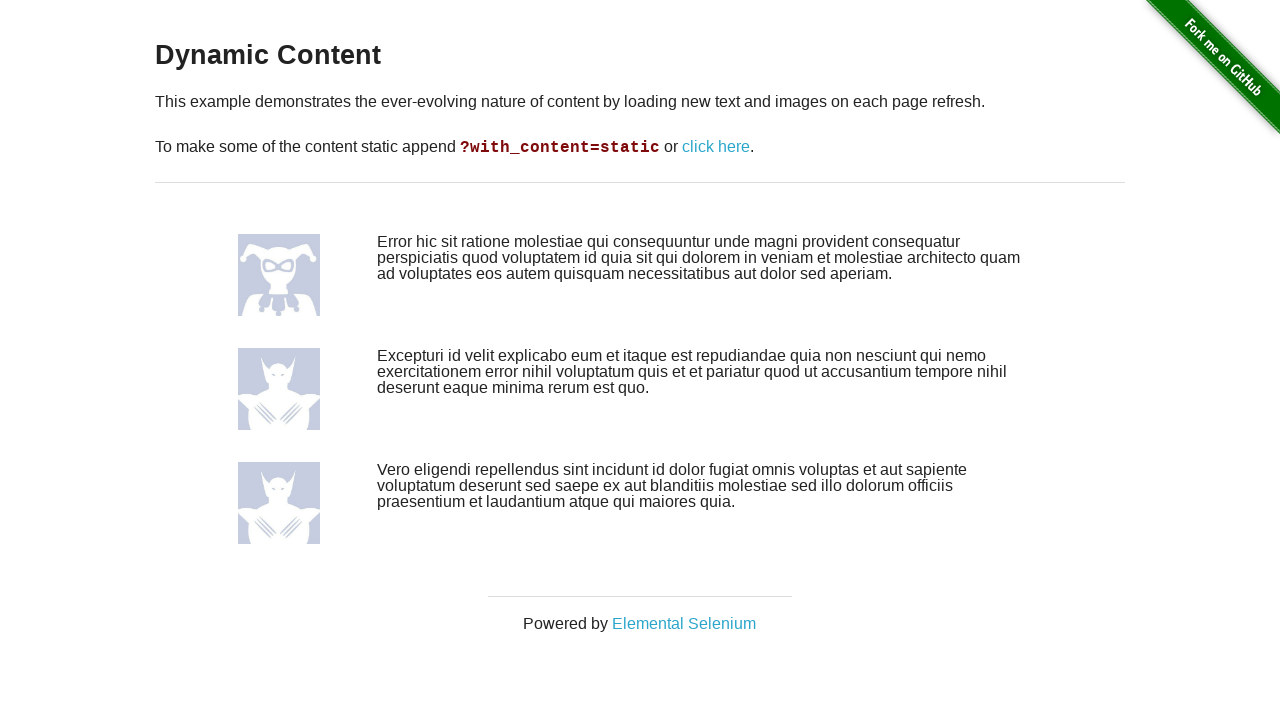

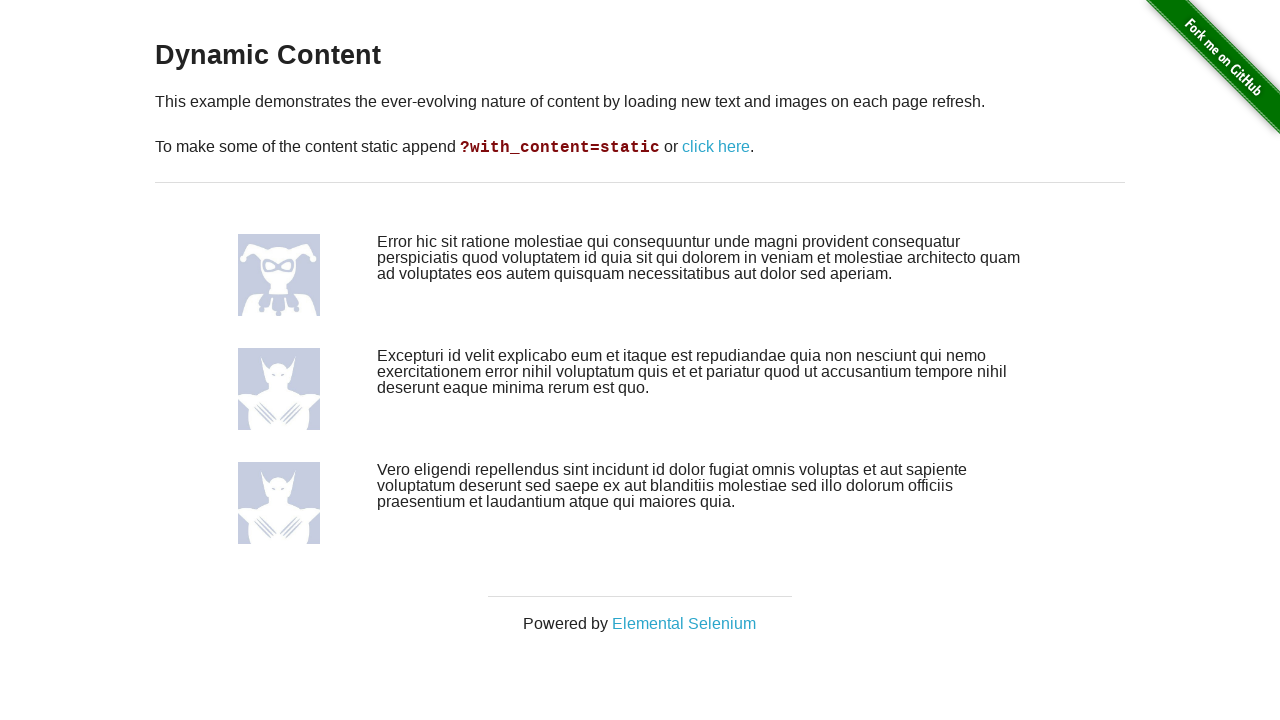